Tests that unfilled fields are not displayed in the output after form submission

Starting URL: https://demoqa.com/elements

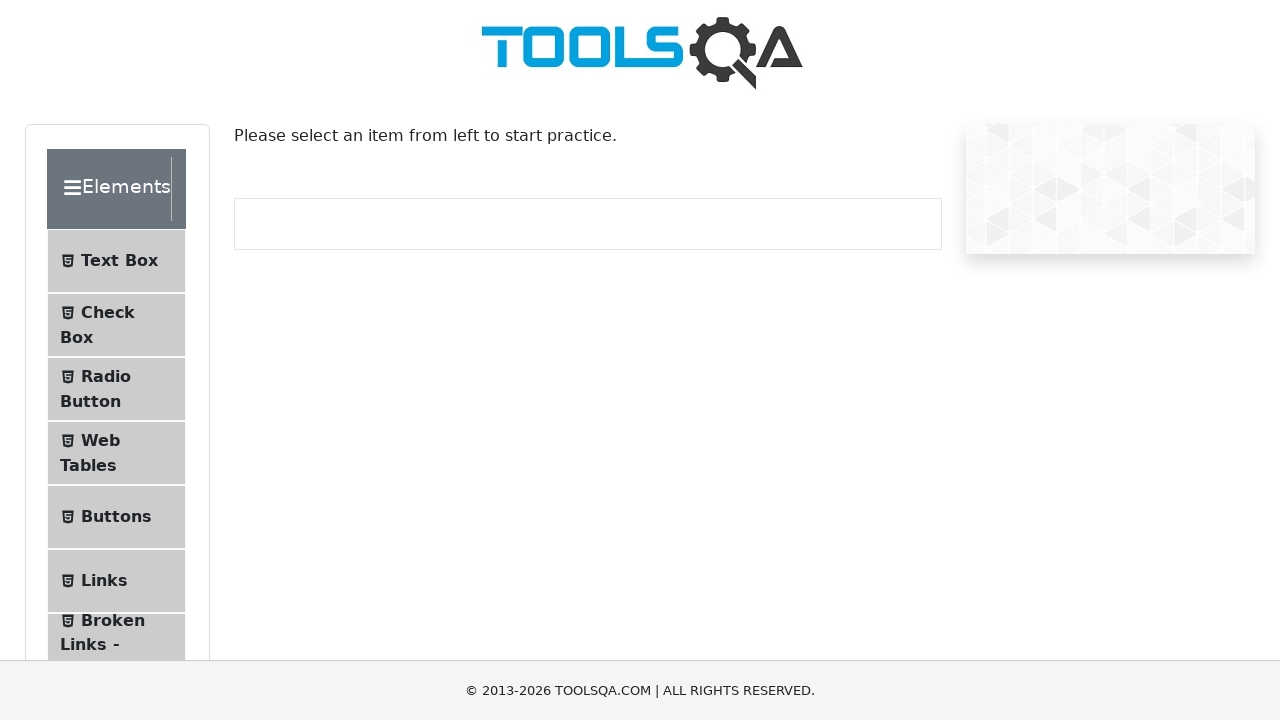

Clicked on Text Box menu item at (116, 261) on #item-0
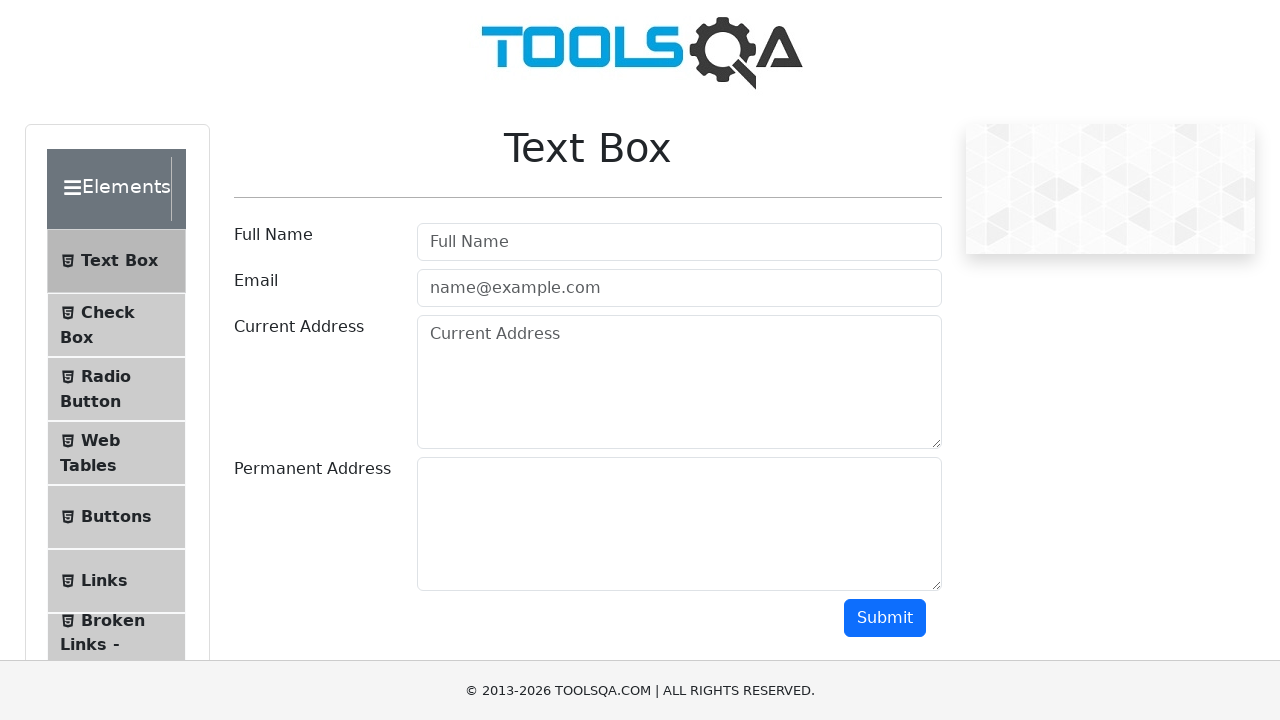

Filled current address field with 'test address' on #currentAddress
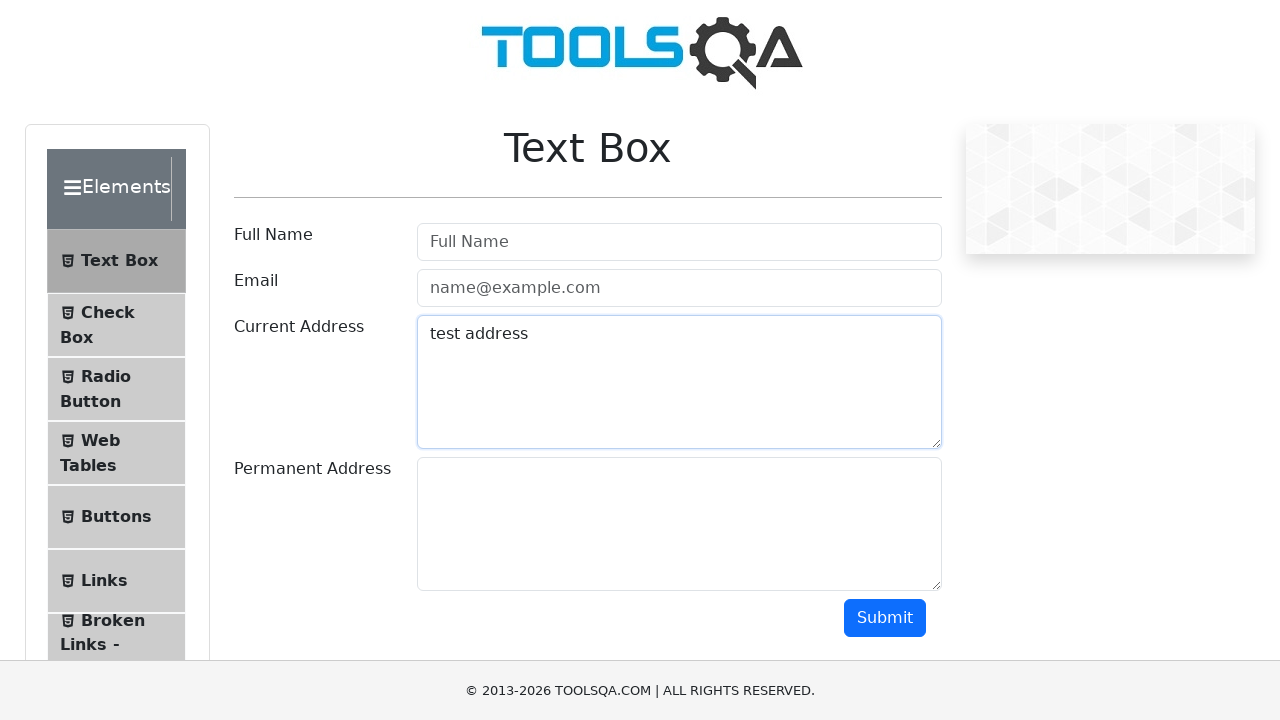

Filled permanent address field with 'test address that is permanent' on #permanentAddress
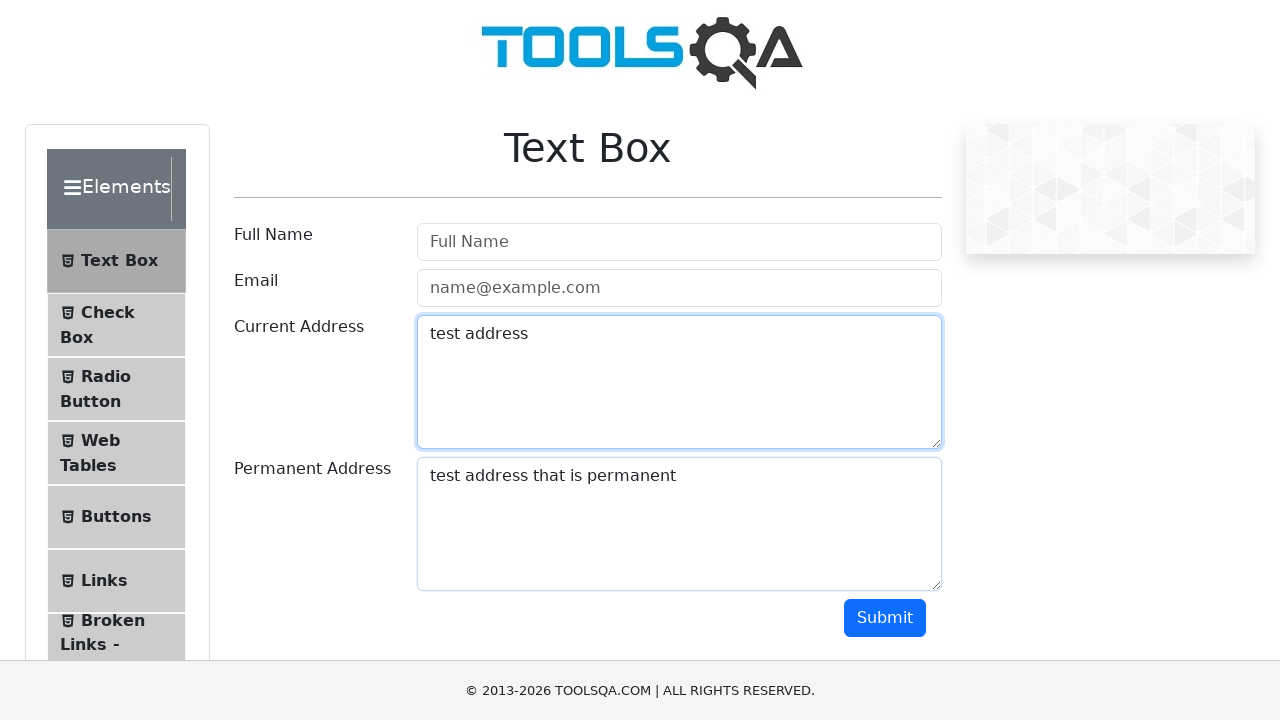

Clicked submit button to submit form at (885, 618) on #submit
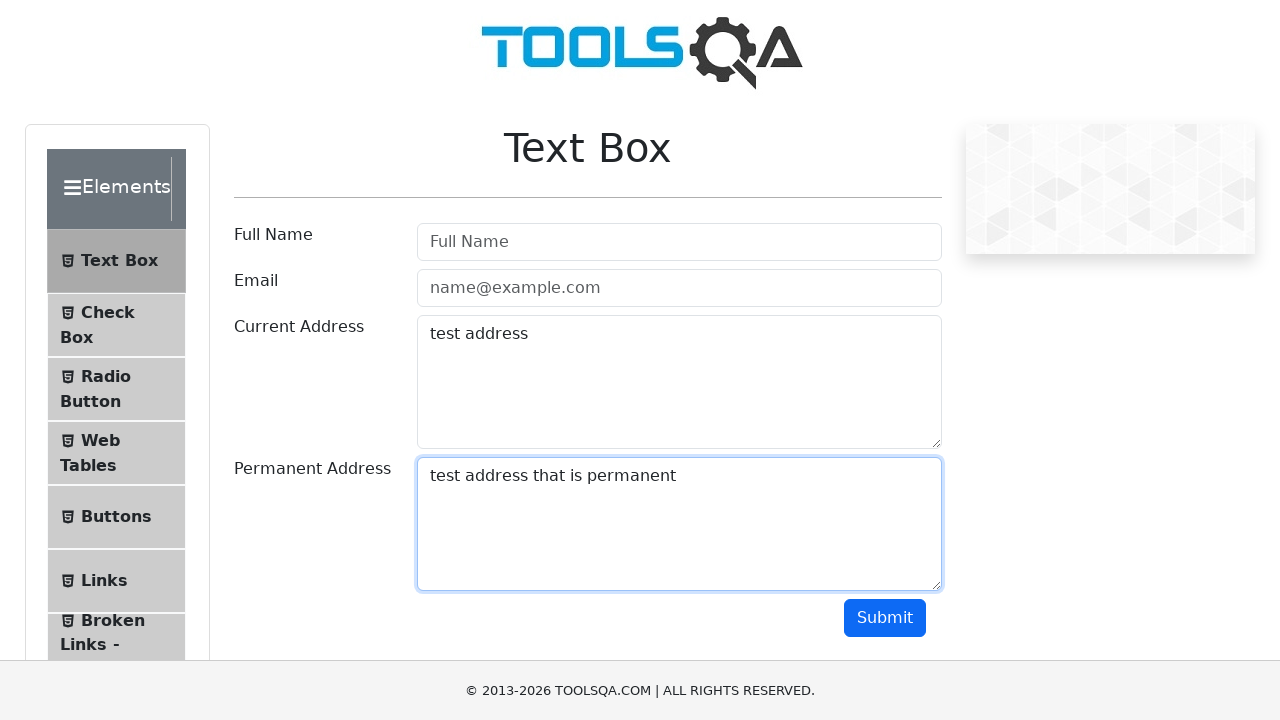

Waited for form submission rendering to complete
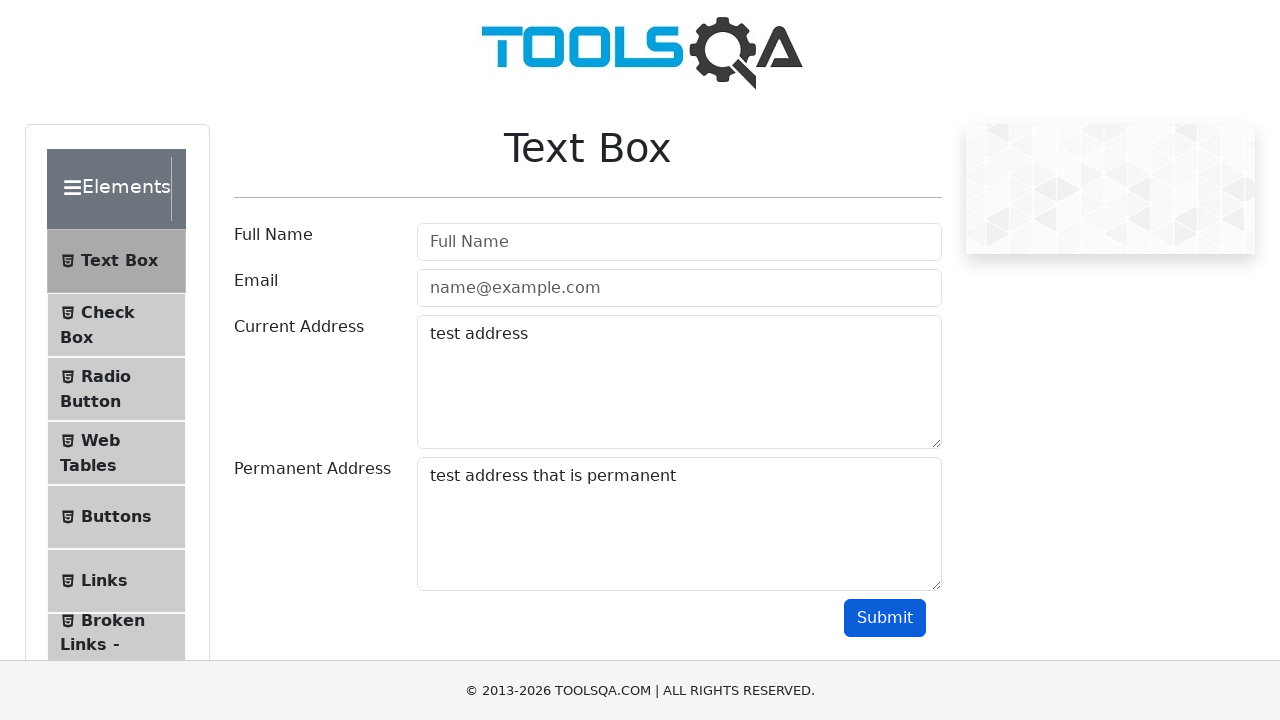

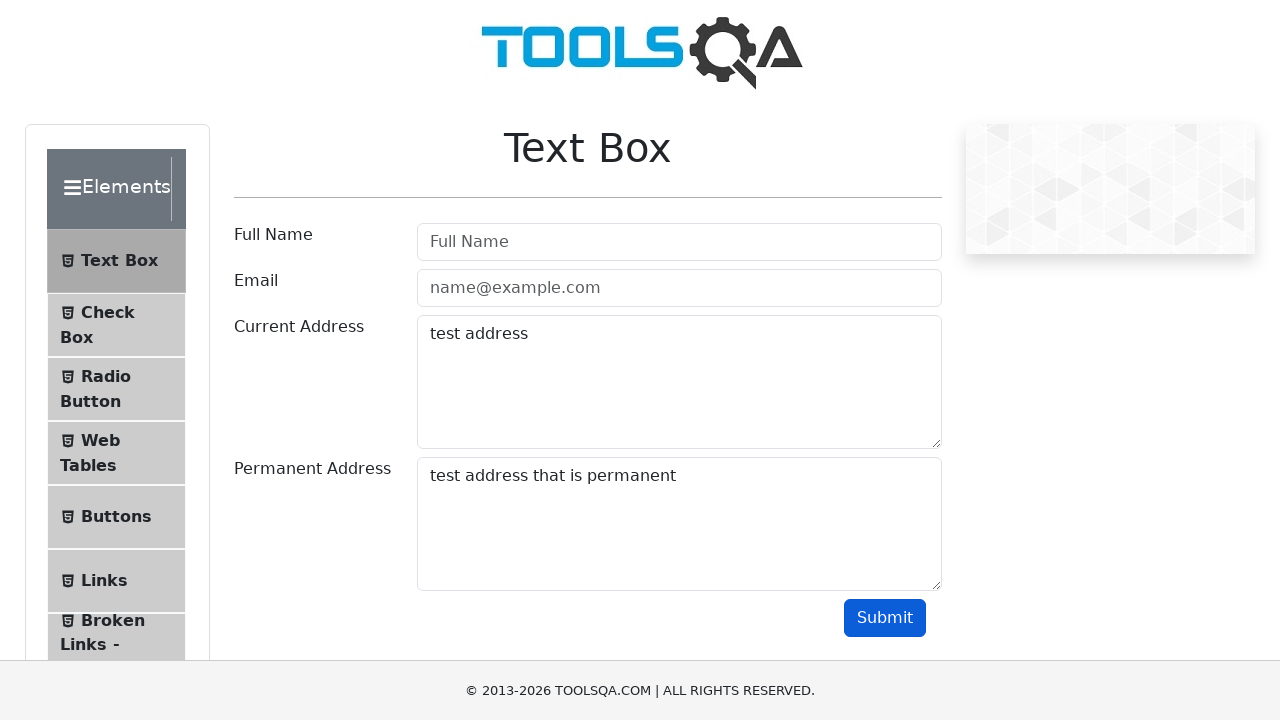